Tests the select all functionality by adding multiple items and clicking the select all button to mark them as completed

Starting URL: https://todolist.james.am/#/

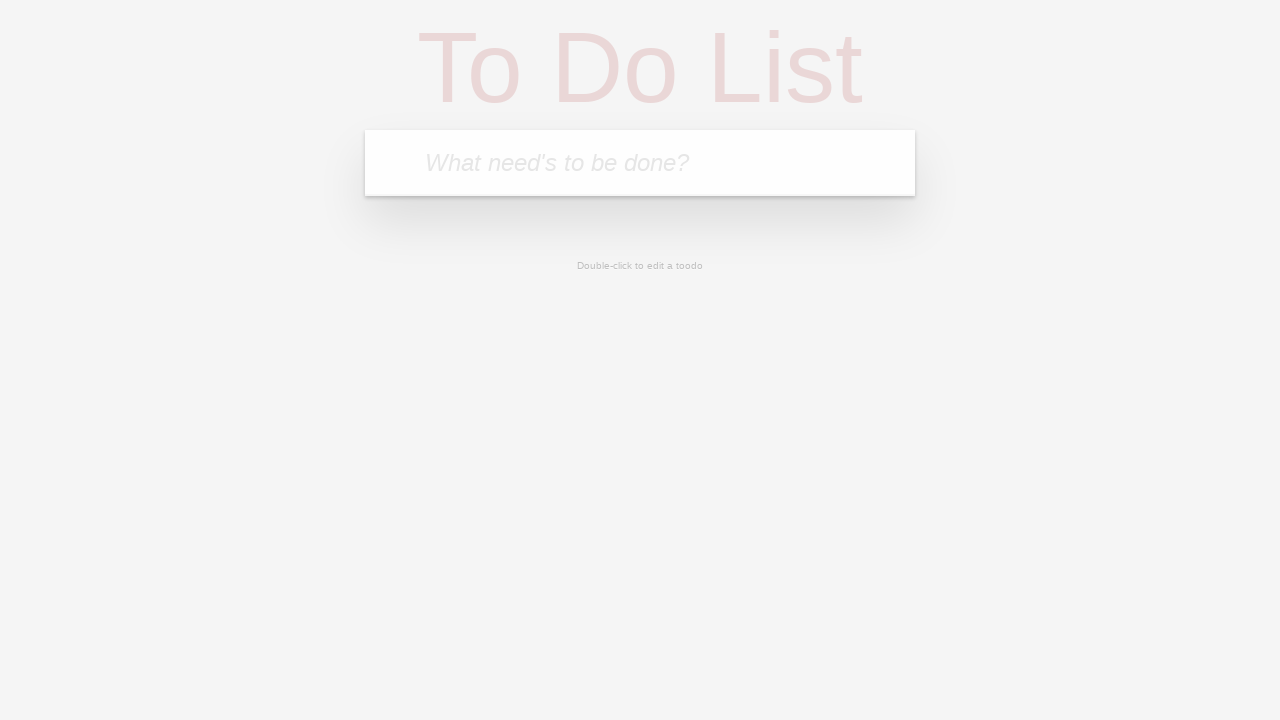

Waited for page to load (networkidle state)
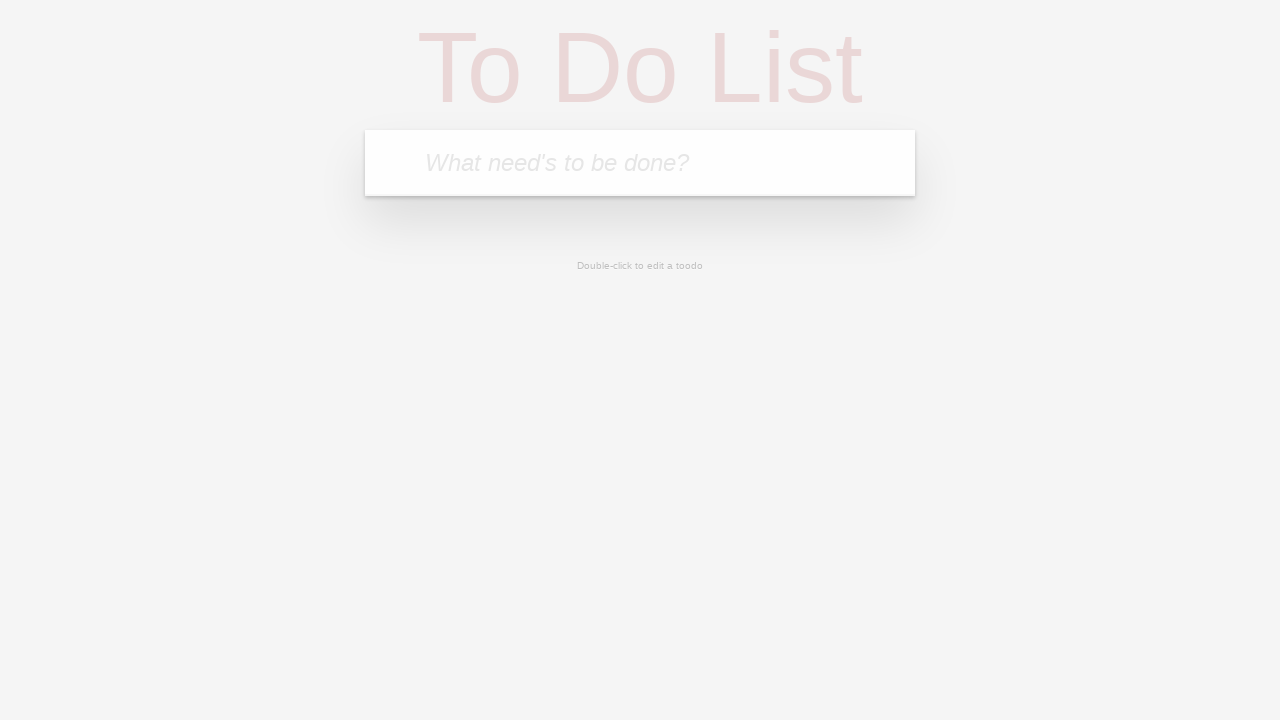

Located the input bar for to-do items
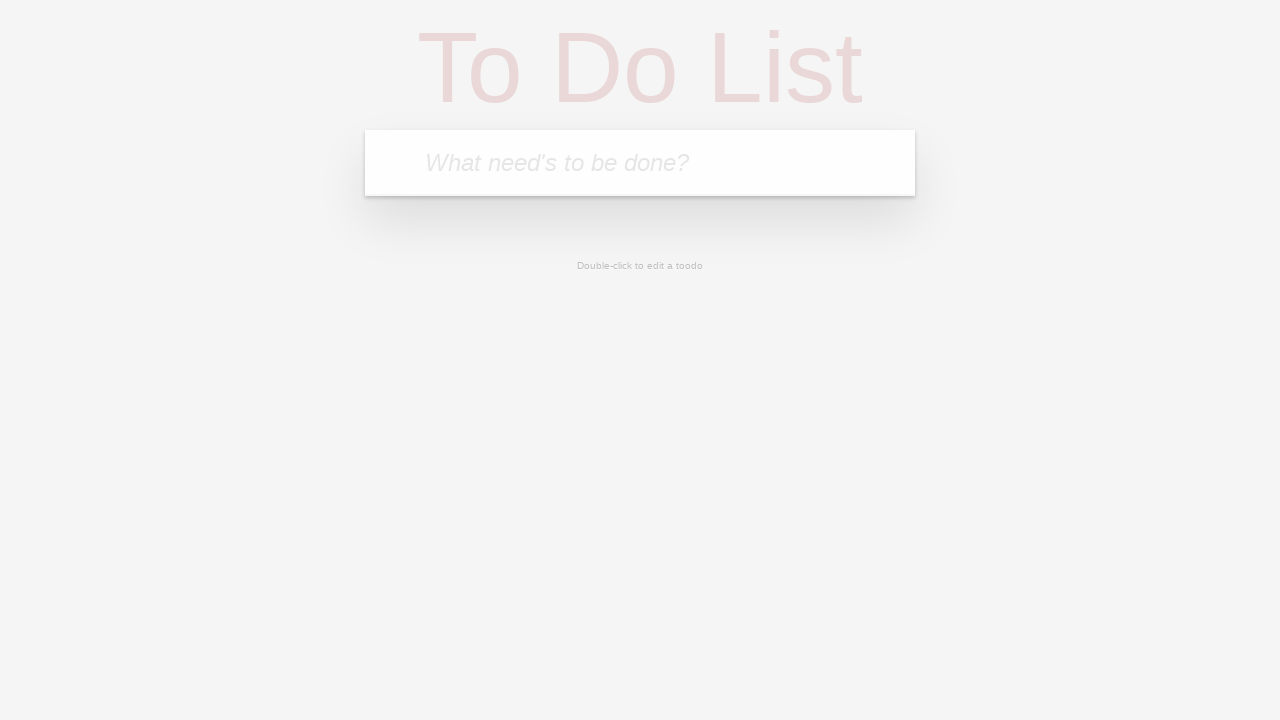

Filled input bar with 'FirstTaskItem' on xpath=//html/body/ng-view/section/header/form/input
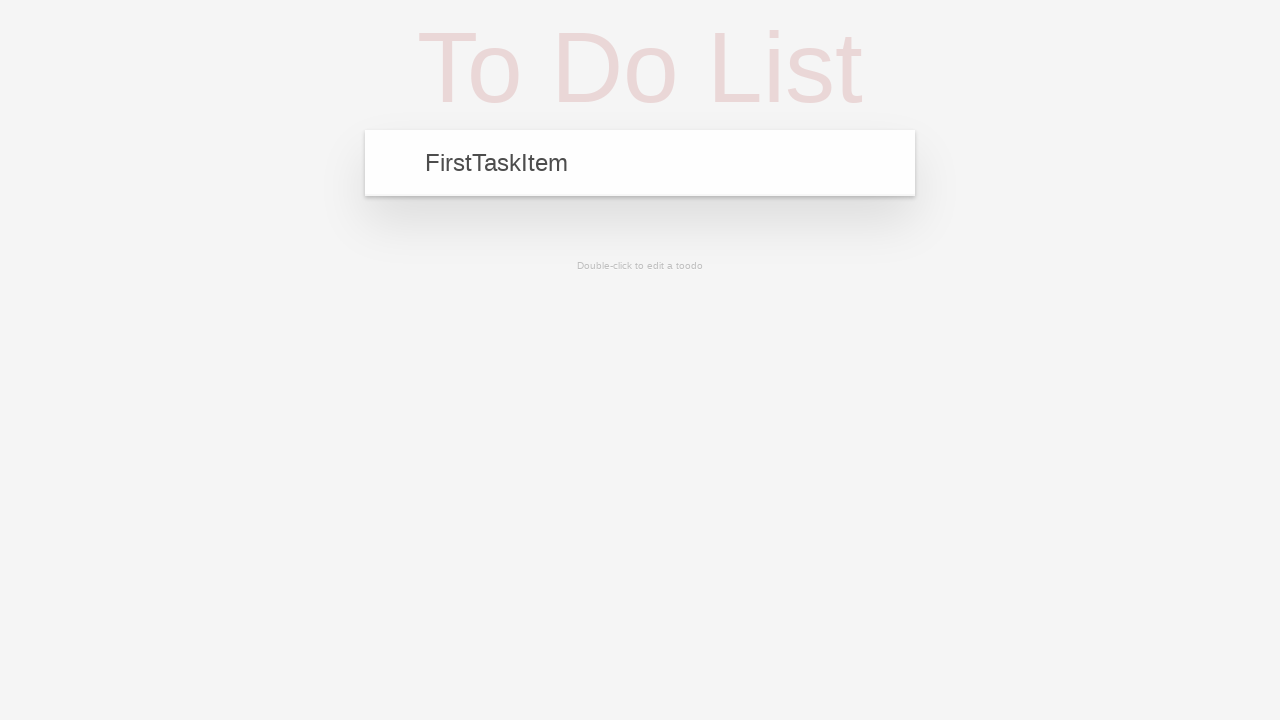

Pressed Enter to add first to-do item on xpath=//html/body/ng-view/section/header/form/input
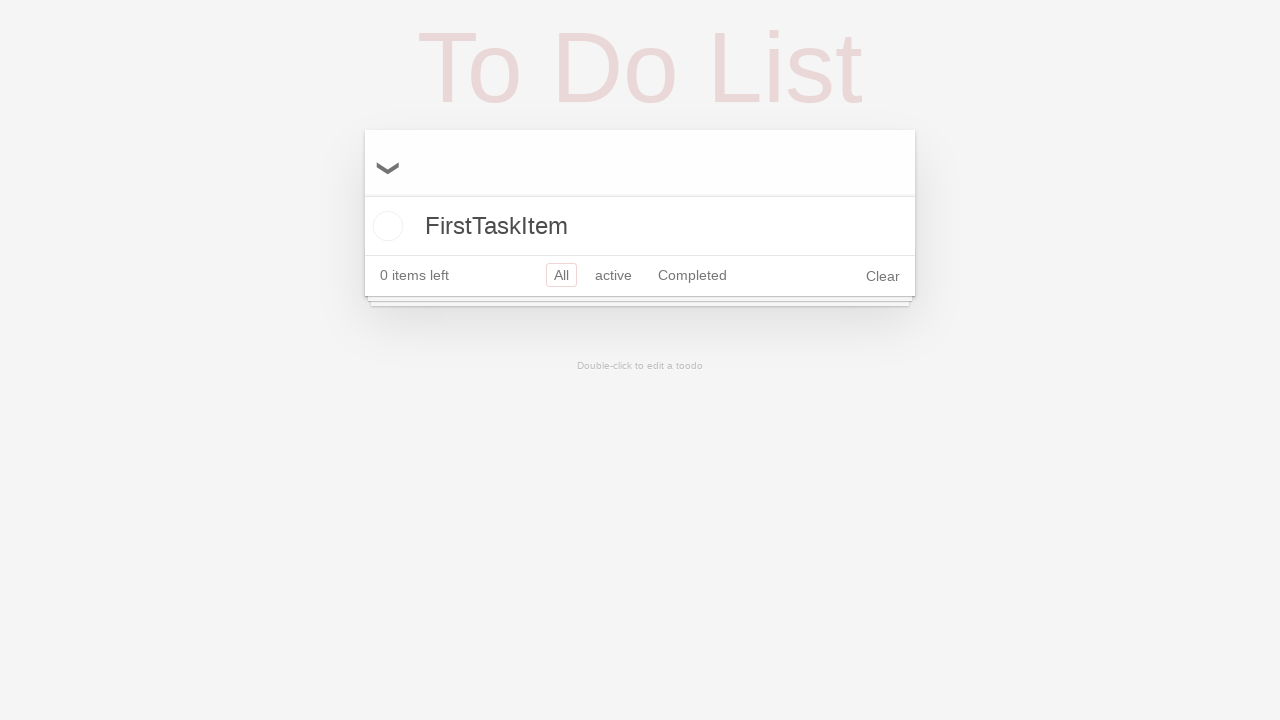

Filled input bar with 'SecondTaskItemLonger' on xpath=//html/body/ng-view/section/header/form/input
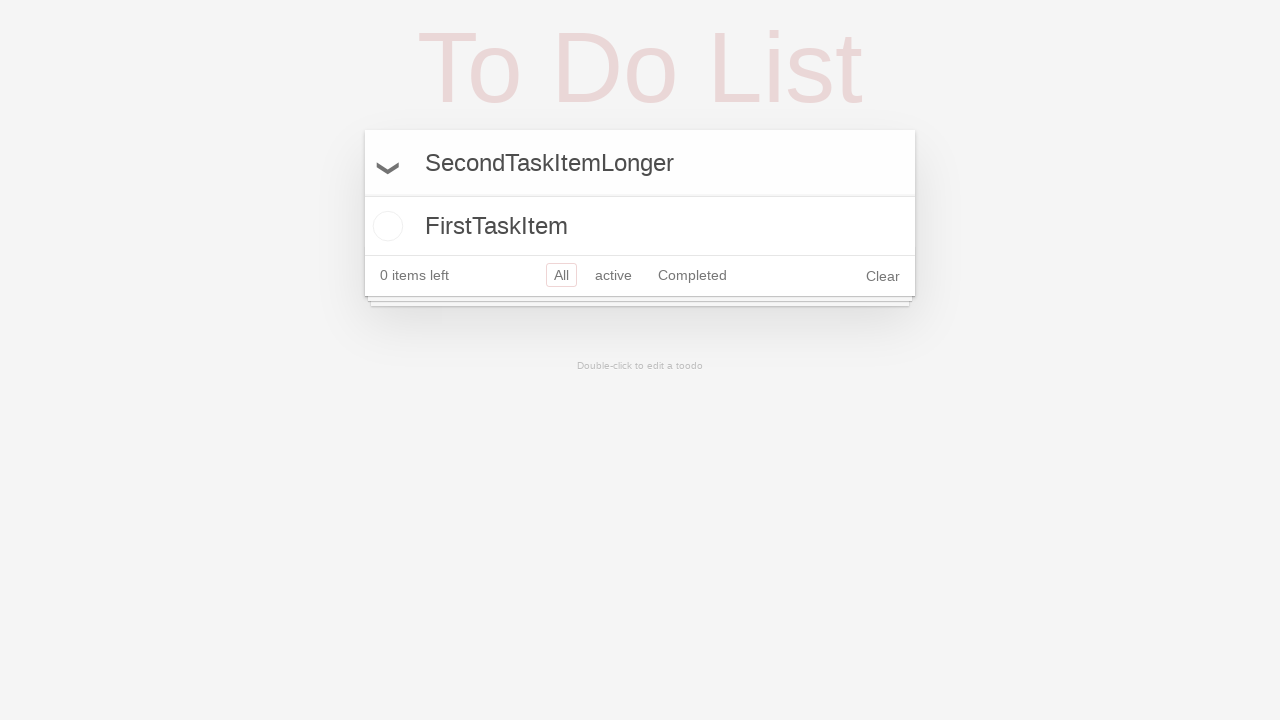

Pressed Enter to add second to-do item on xpath=//html/body/ng-view/section/header/form/input
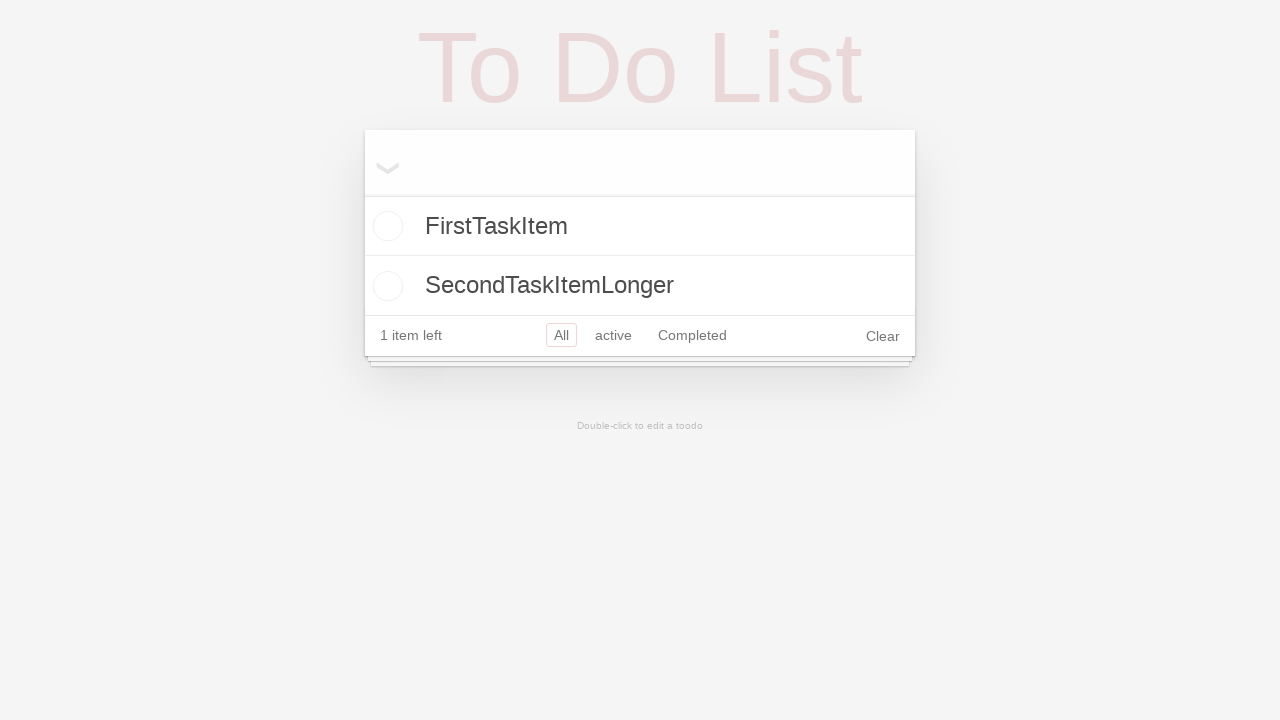

Waited for both to-do items to appear in the list
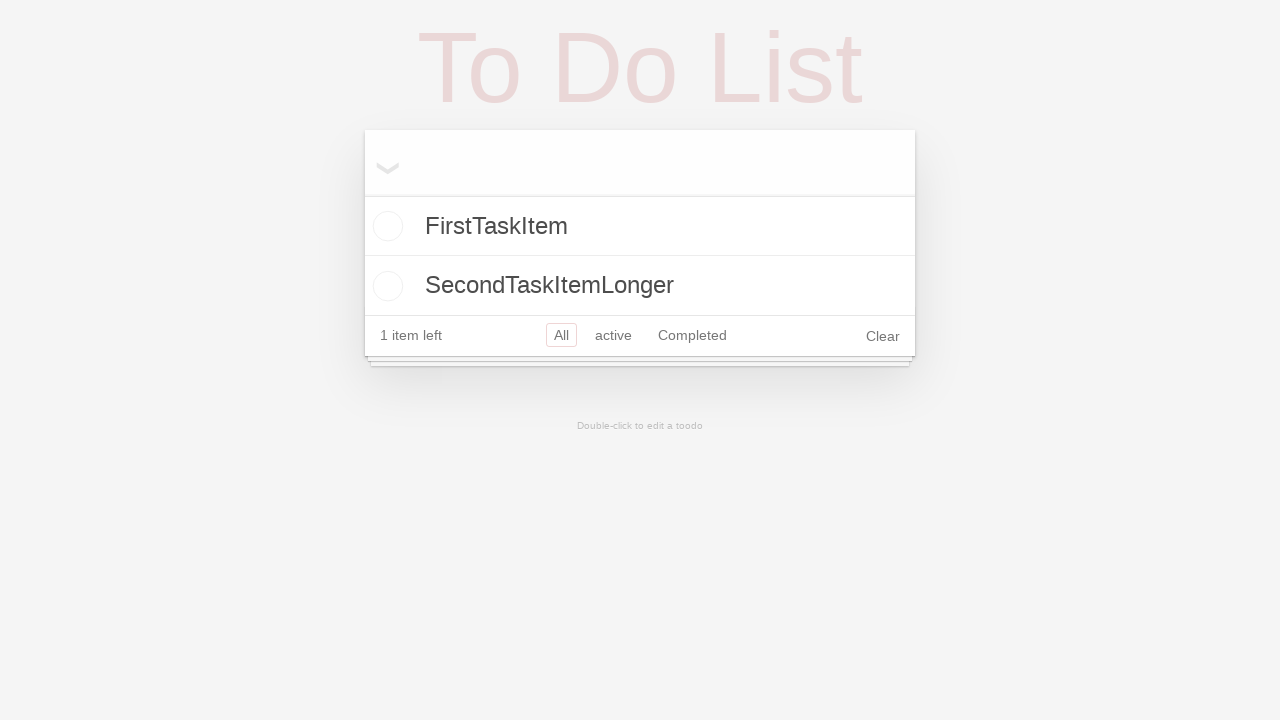

Located the select all button
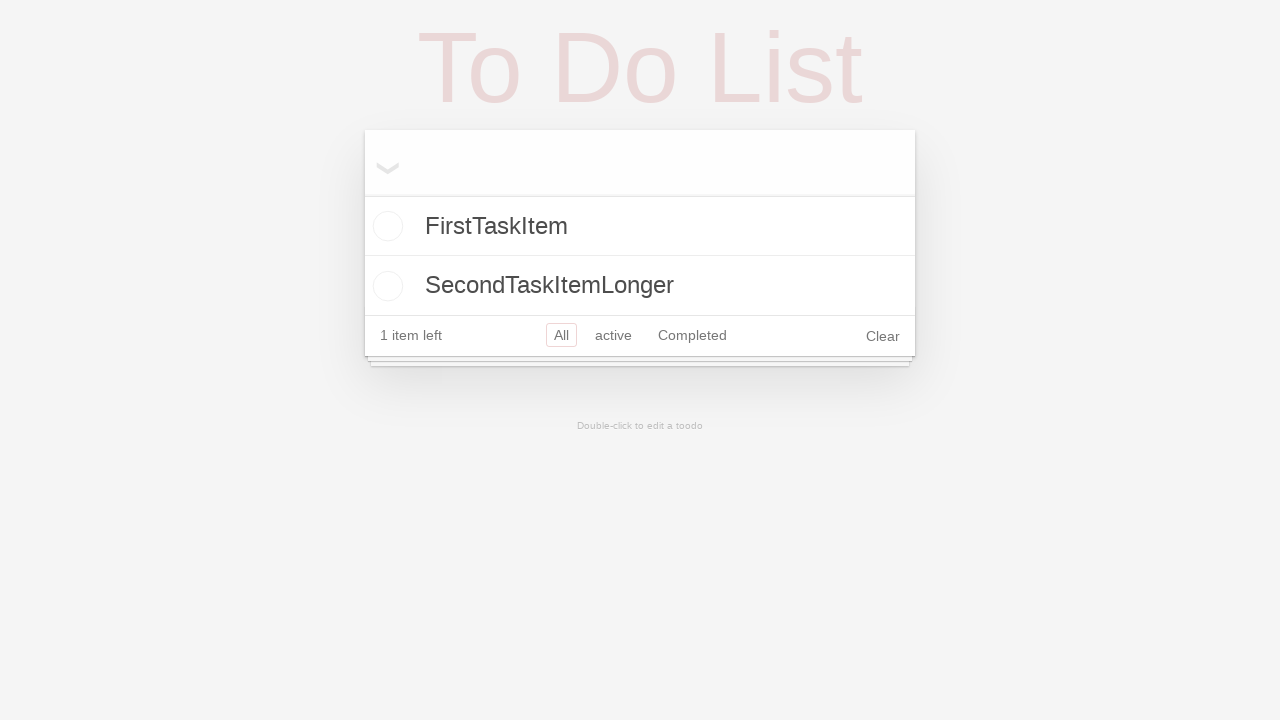

Clicked the select all button to mark all items as completed at (382, 162) on xpath=//html/body/ng-view/section/section/label
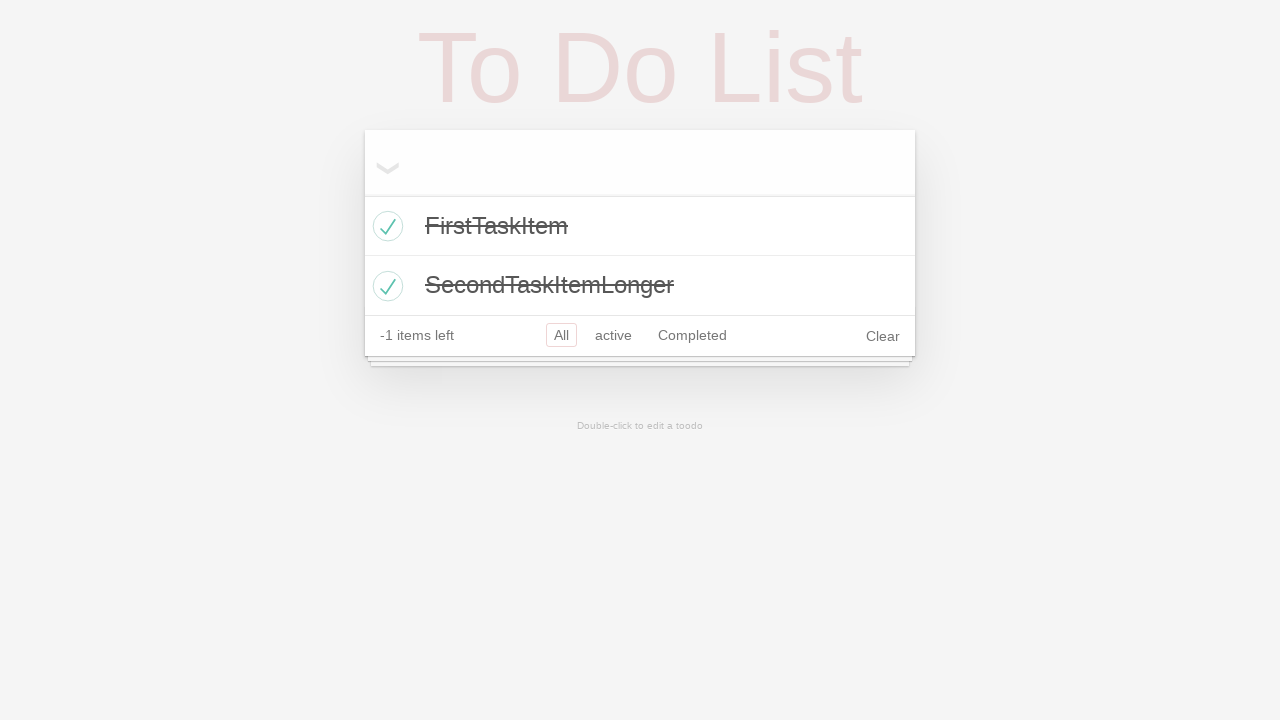

Verified that items are marked as completed
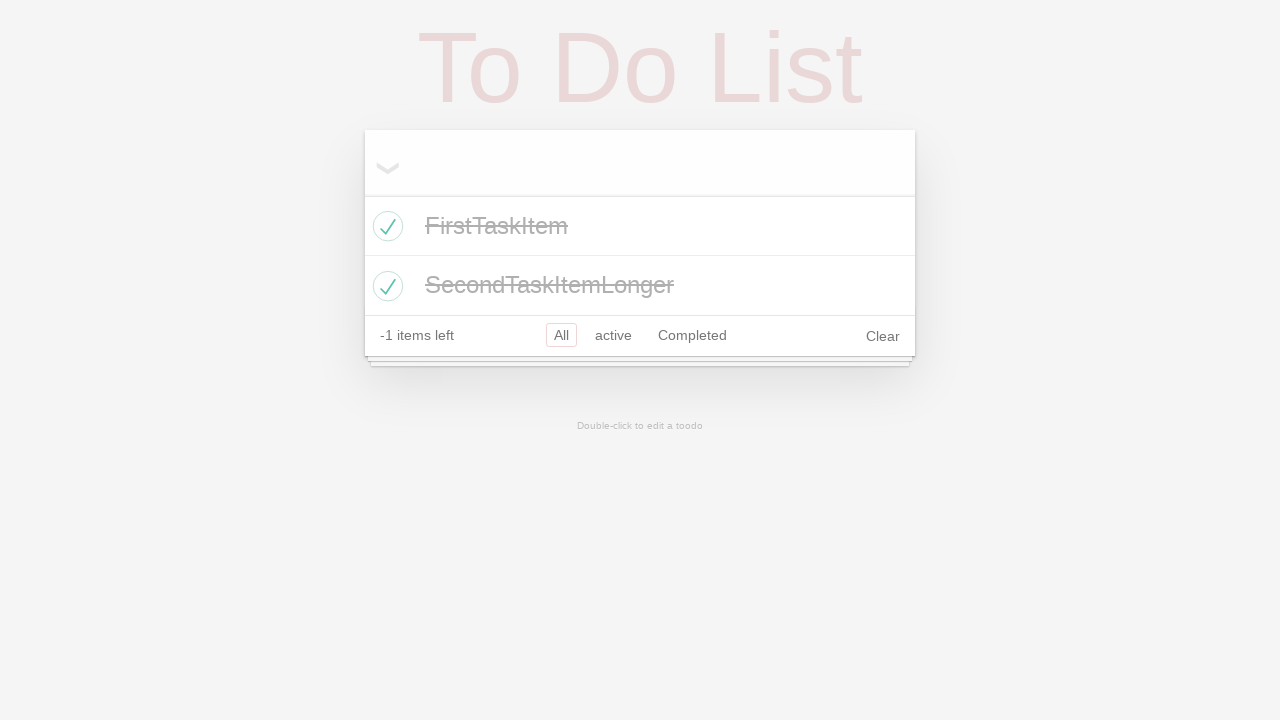

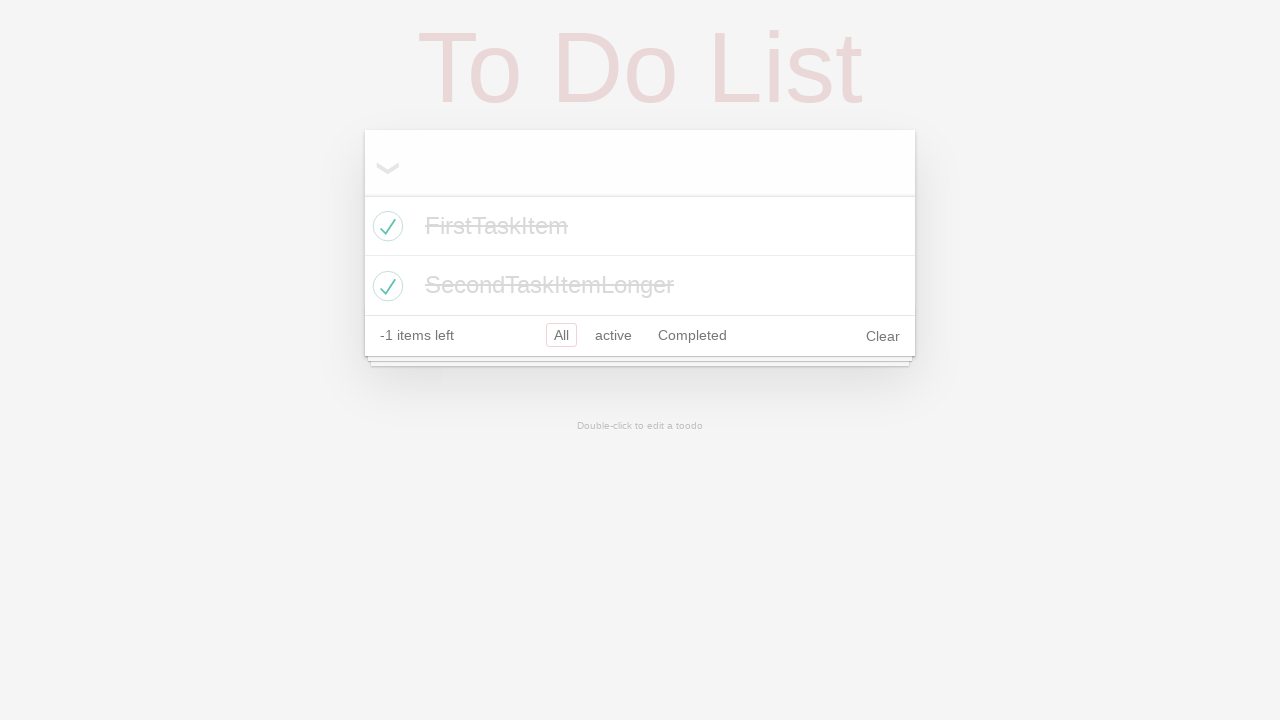